Tests navigation on Dillards website by clicking on Kids category and verifying Girls subcategory link is displayed

Starting URL: https://www.dillards.com/

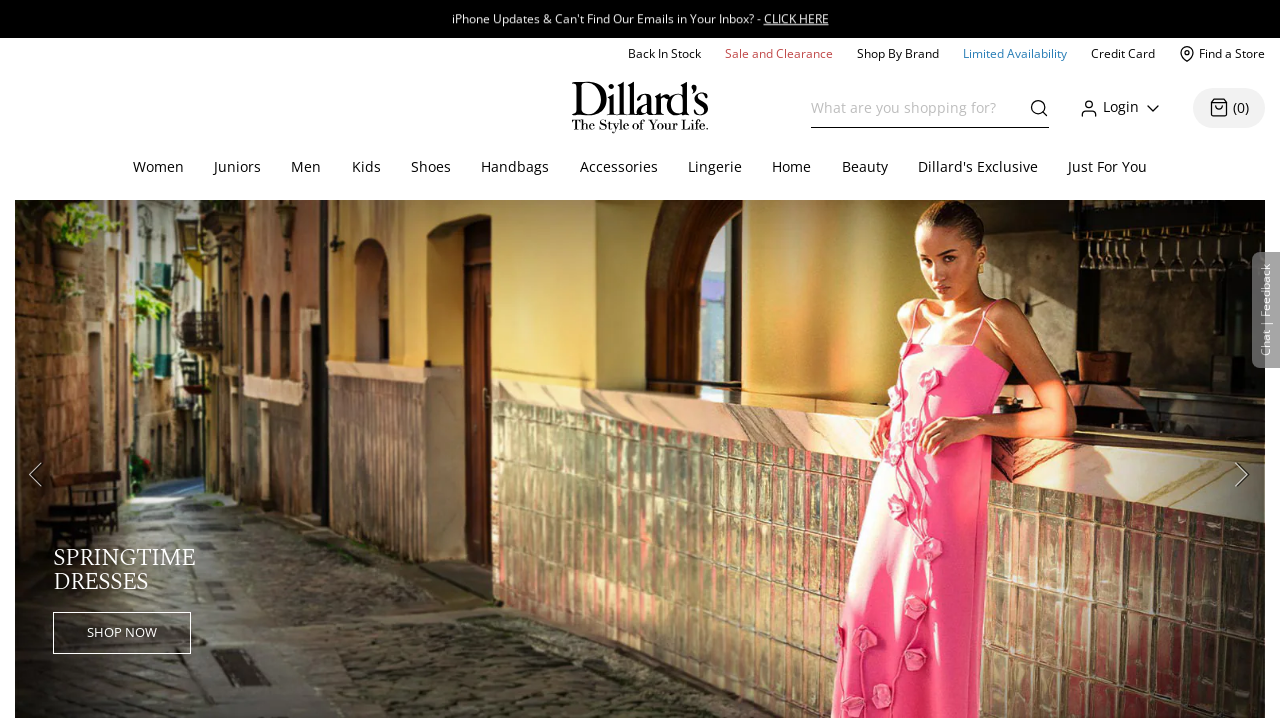

Clicked on Kids category in top navigation at (366, 168) on #topcat_Kids
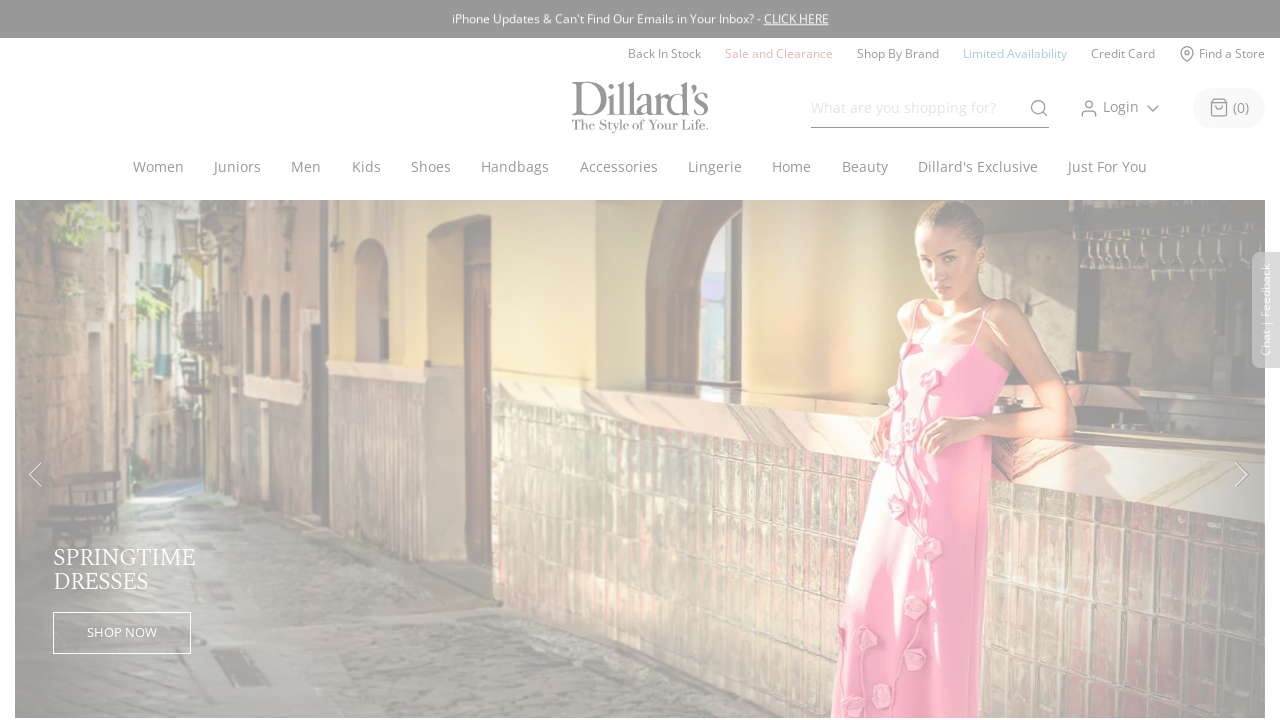

Girls subcategory link is displayed
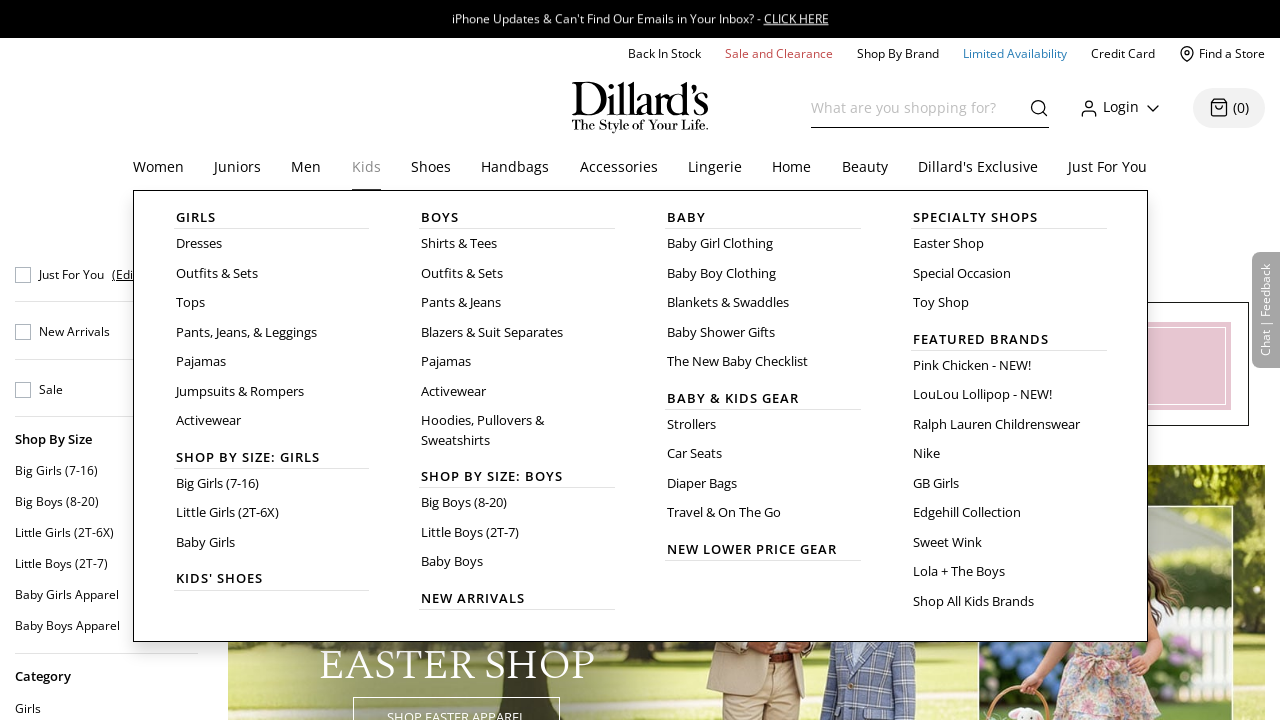

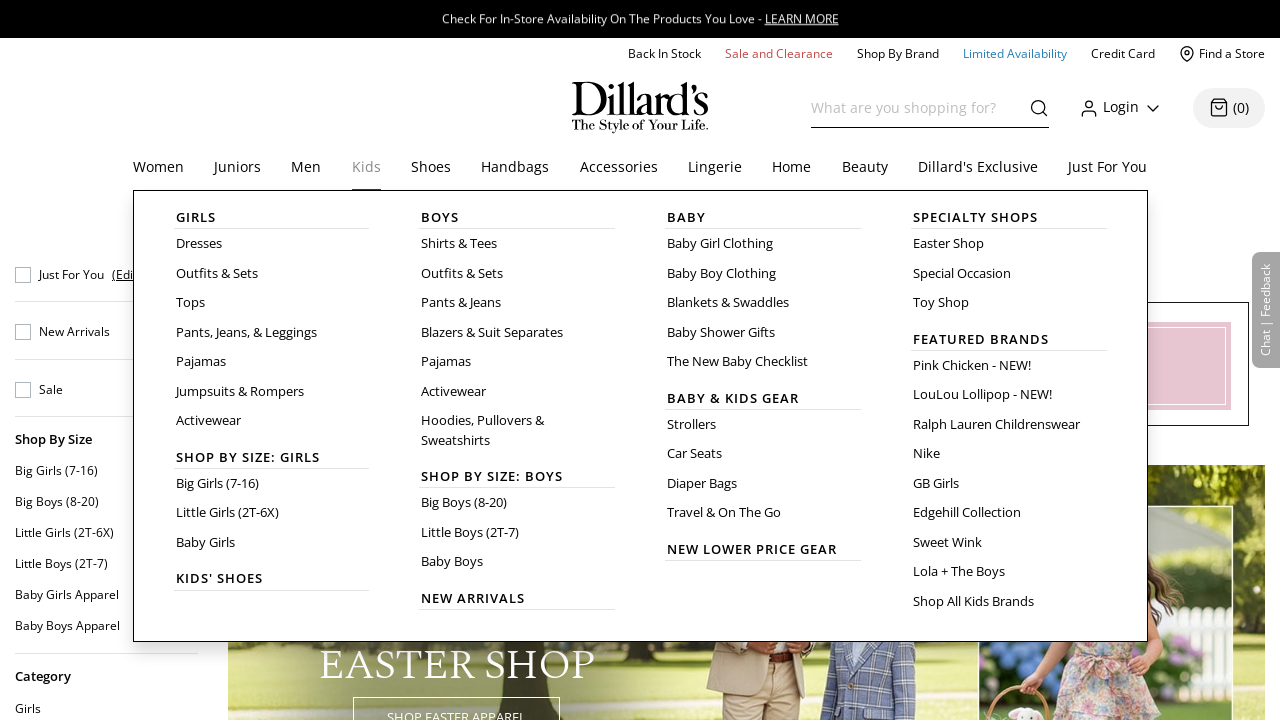